Tests an e-commerce flow by searching for products, adding a specific item to cart, and proceeding through checkout

Starting URL: https://rahulshettyacademy.com/seleniumPractise/#/

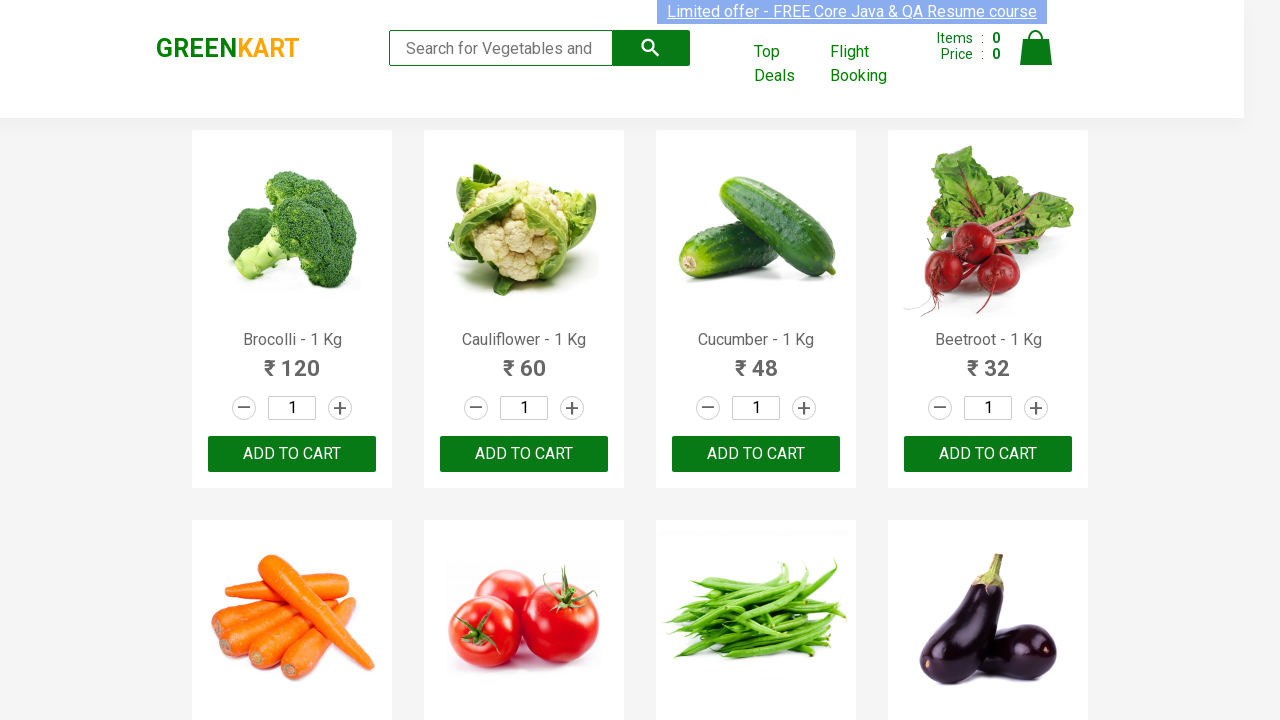

Filled search field with 'ca' to find products on .search-keyword
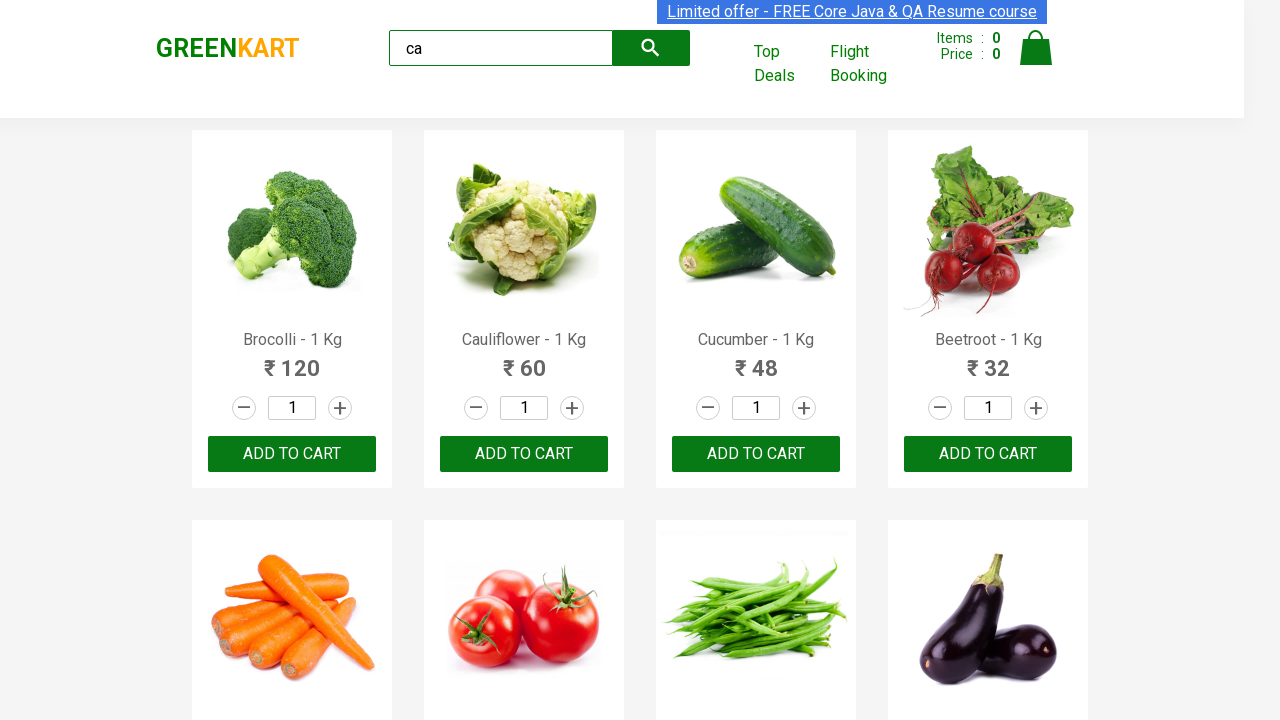

Waited for products to load after search
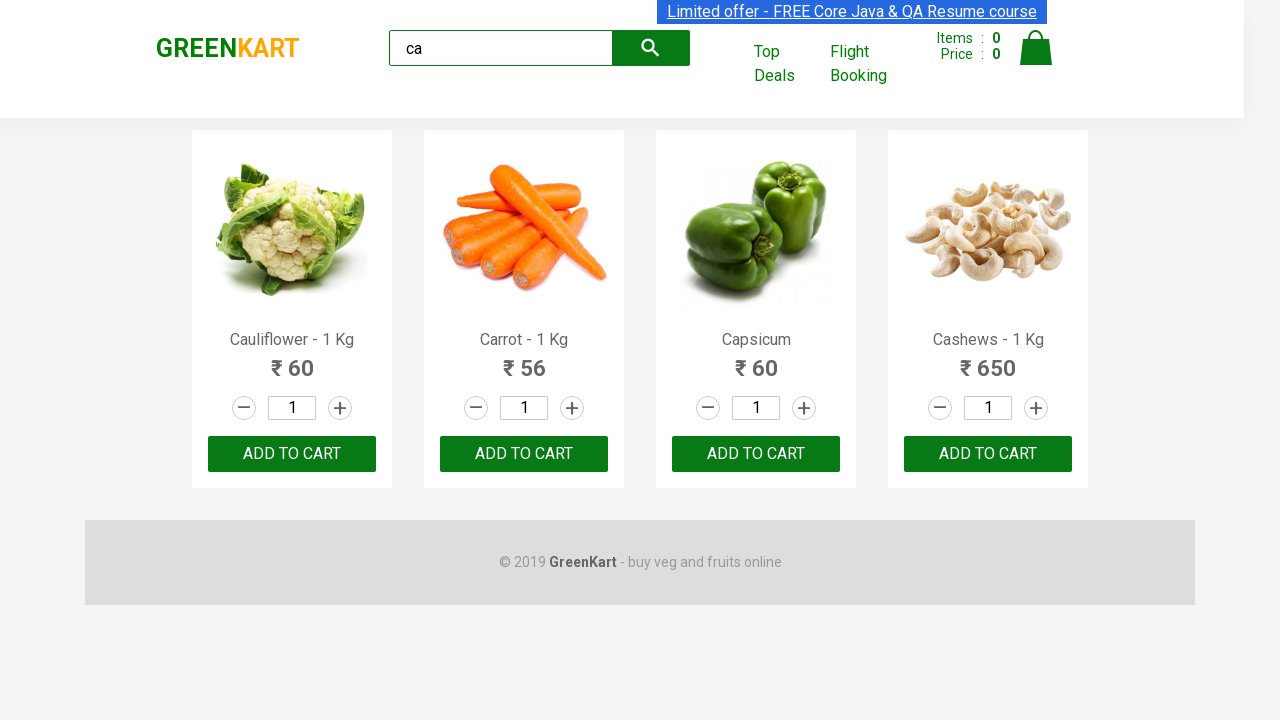

Located all available products
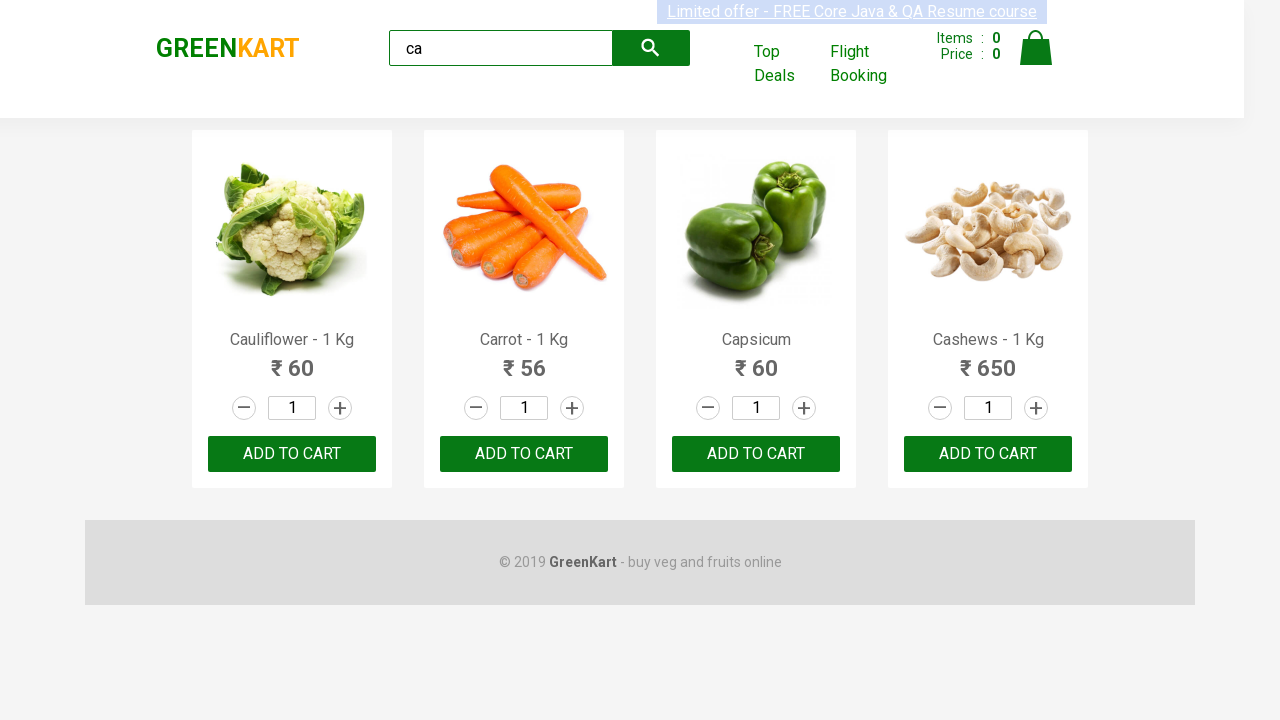

Found Cashews product and clicked 'Add to Cart' button at (988, 454) on .products .product >> nth=3 >> button
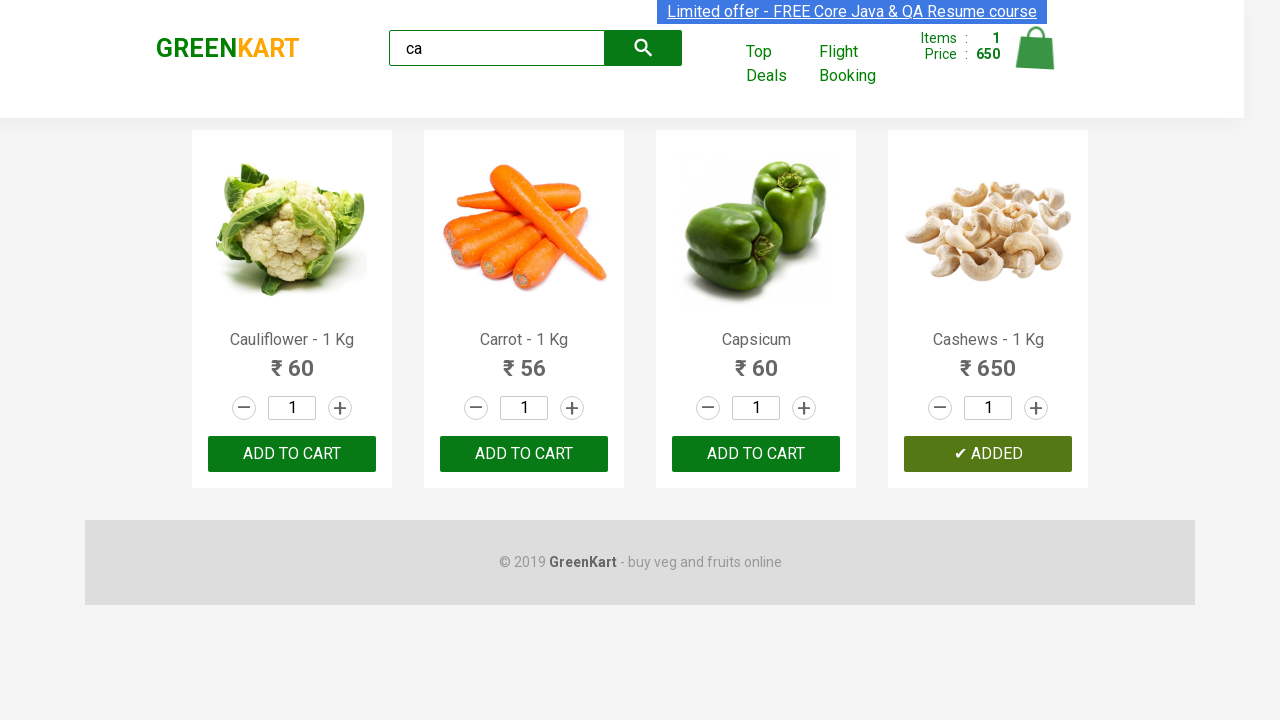

Clicked on cart icon to view cart at (1036, 48) on .cart-icon > img
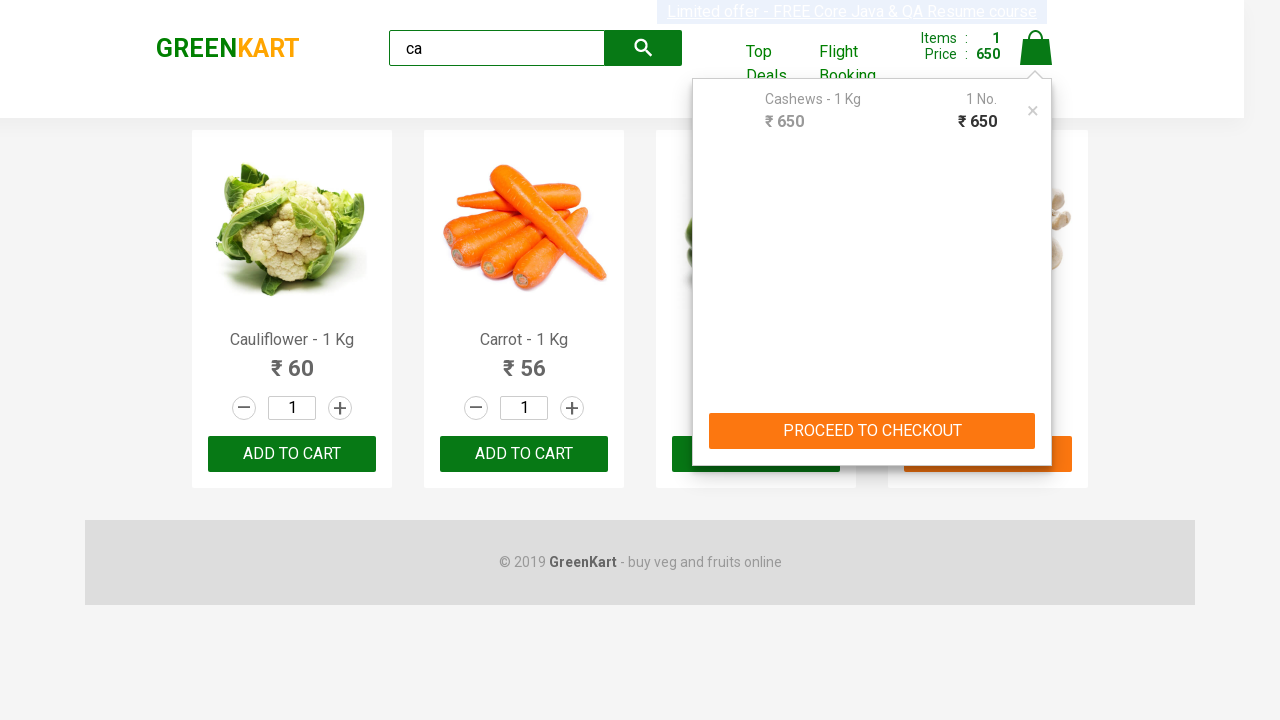

Clicked 'PROCEED TO CHECKOUT' button at (872, 431) on internal:text="PROCEED TO CHECKOUT"i
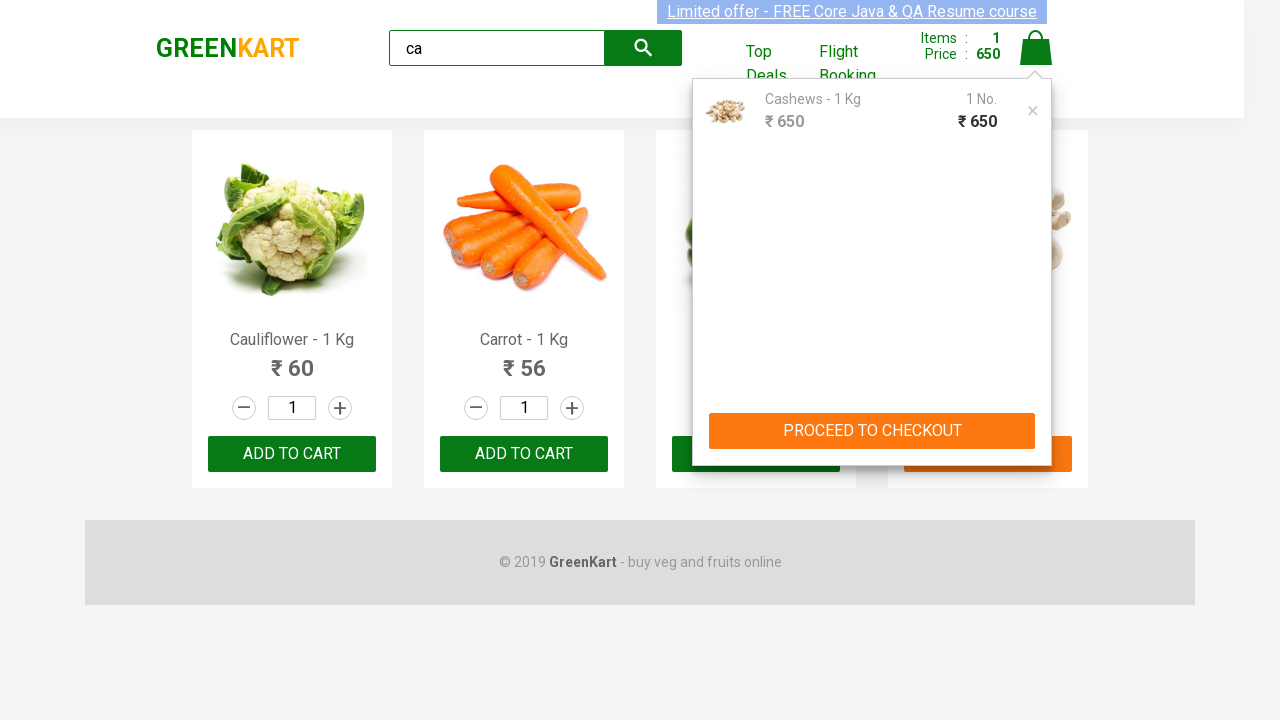

Clicked 'Place Order' button to complete checkout at (1036, 420) on internal:text="Place Order"i
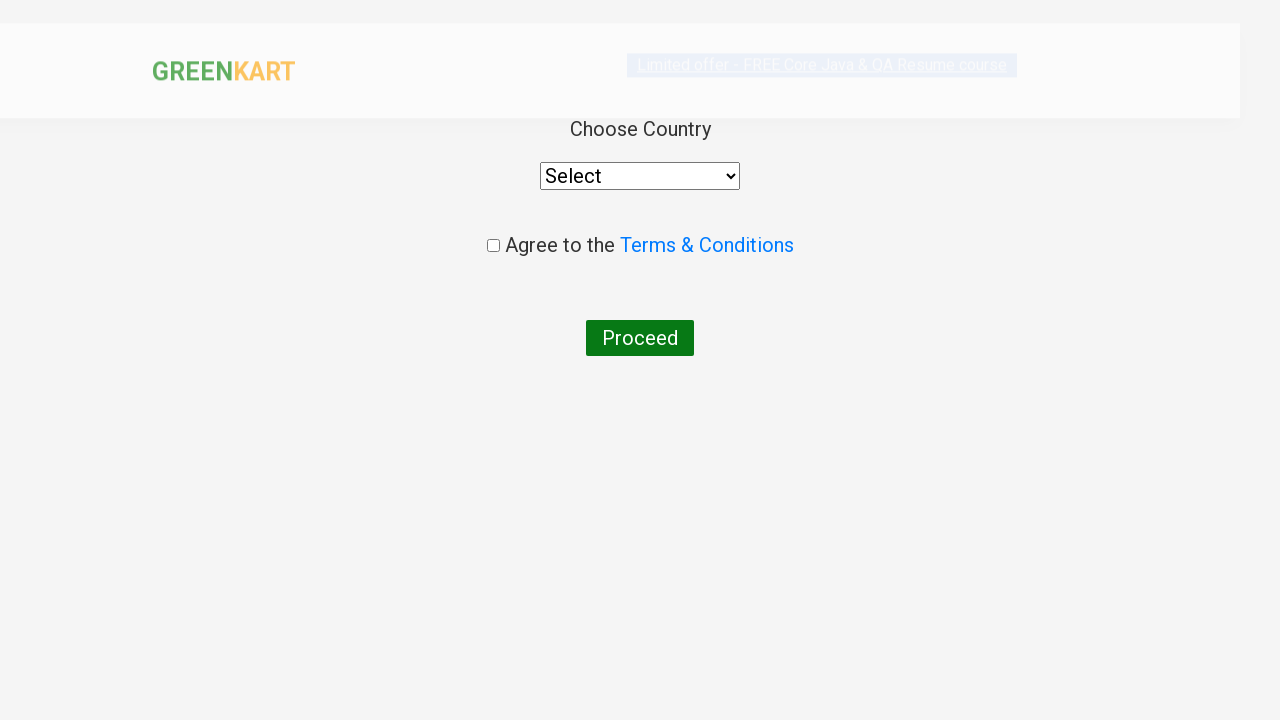

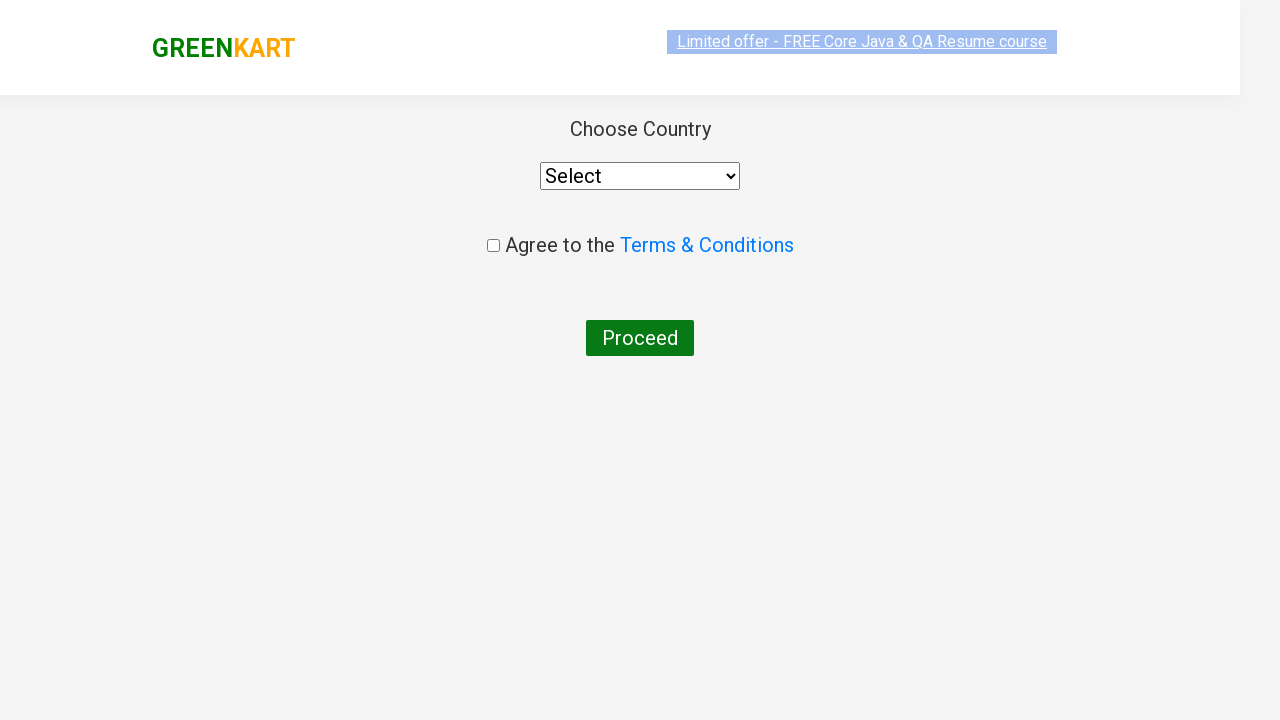